Navigates to Tutorialspoint Selenium practice page, clicks on the upload-download link, and clicks the download button to test file download functionality.

Starting URL: https://www.tutorialspoint.com/selenium/practice/text-box.php

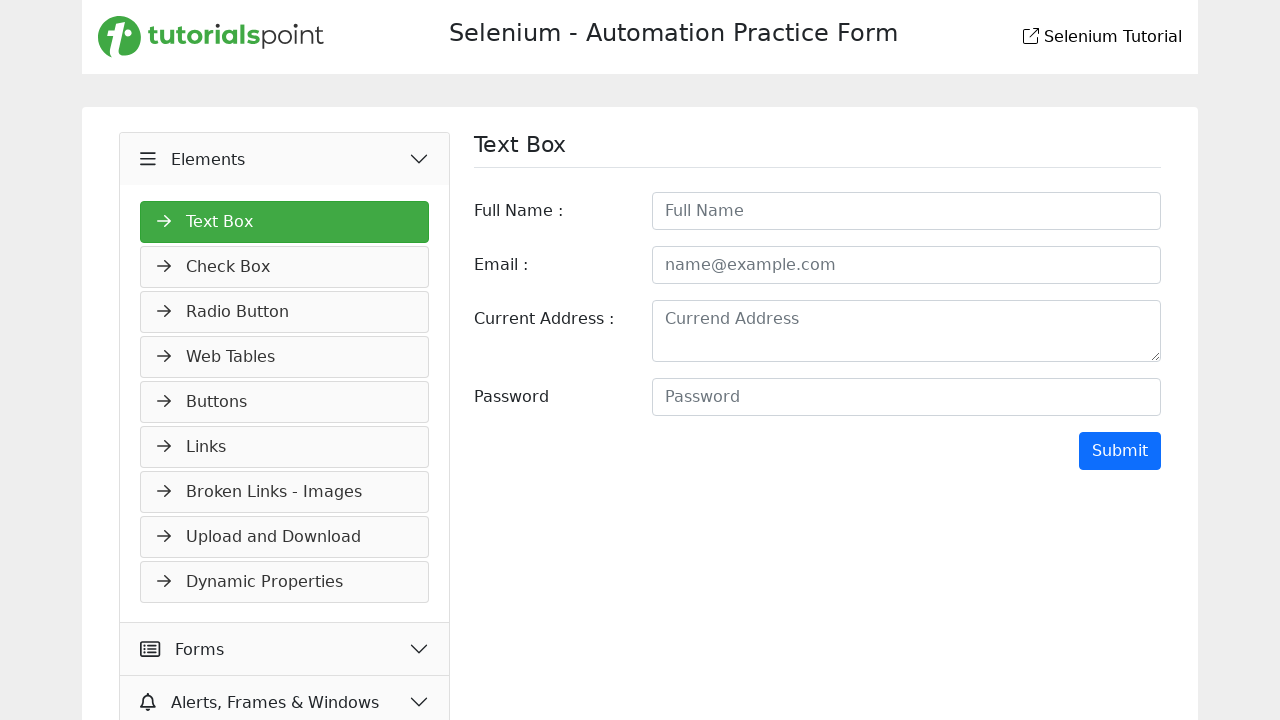

Navigated to Tutorialspoint Selenium practice page
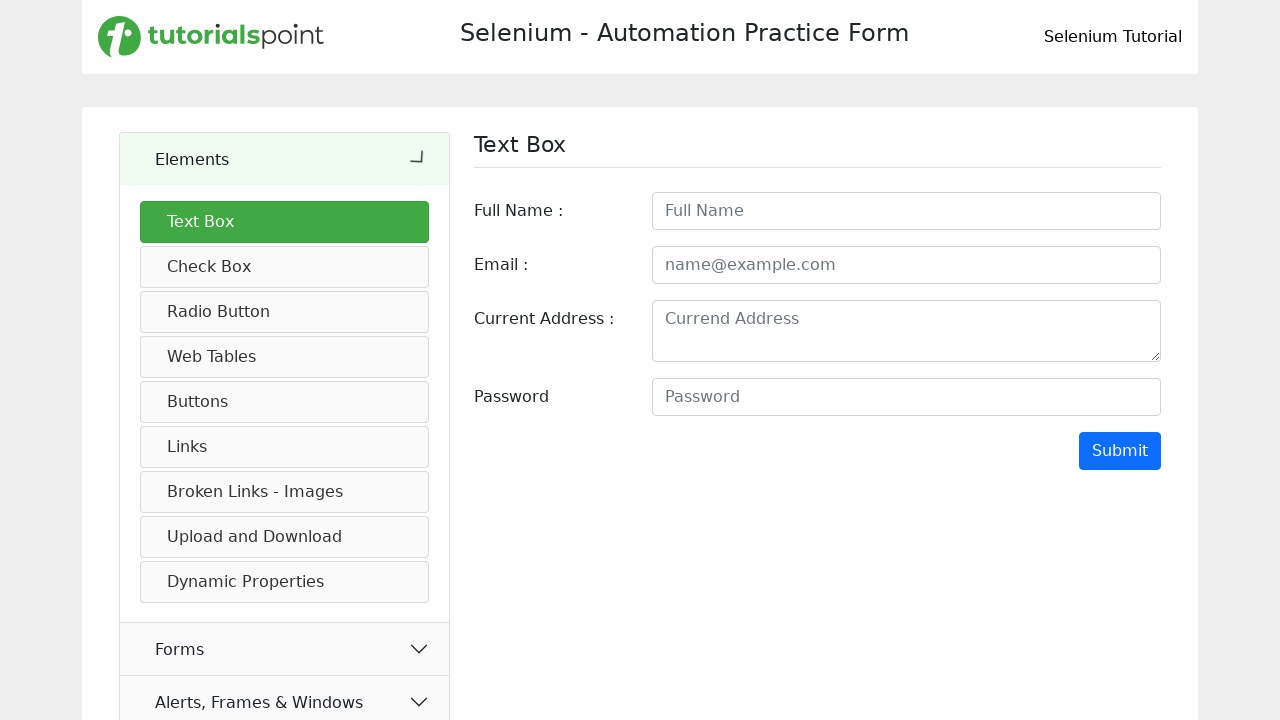

Clicked on the upload-download link at (285, 537) on a[href='upload-download.php']
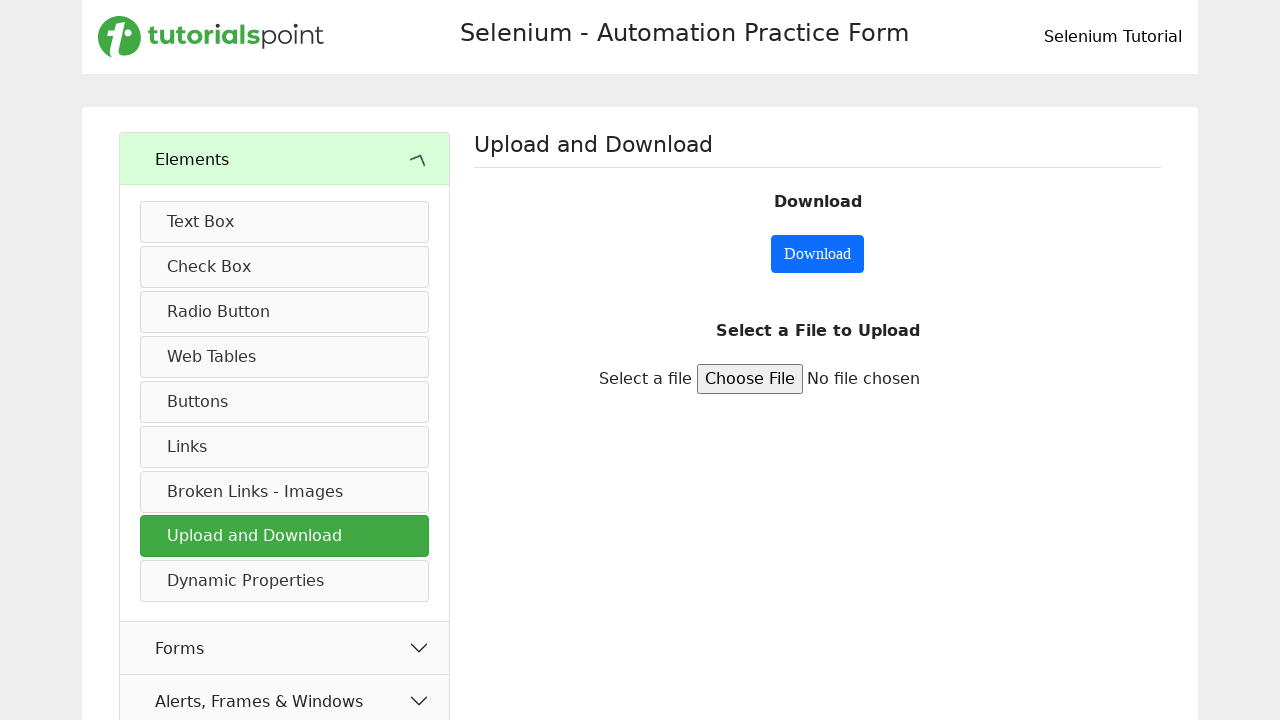

Download button loaded on page
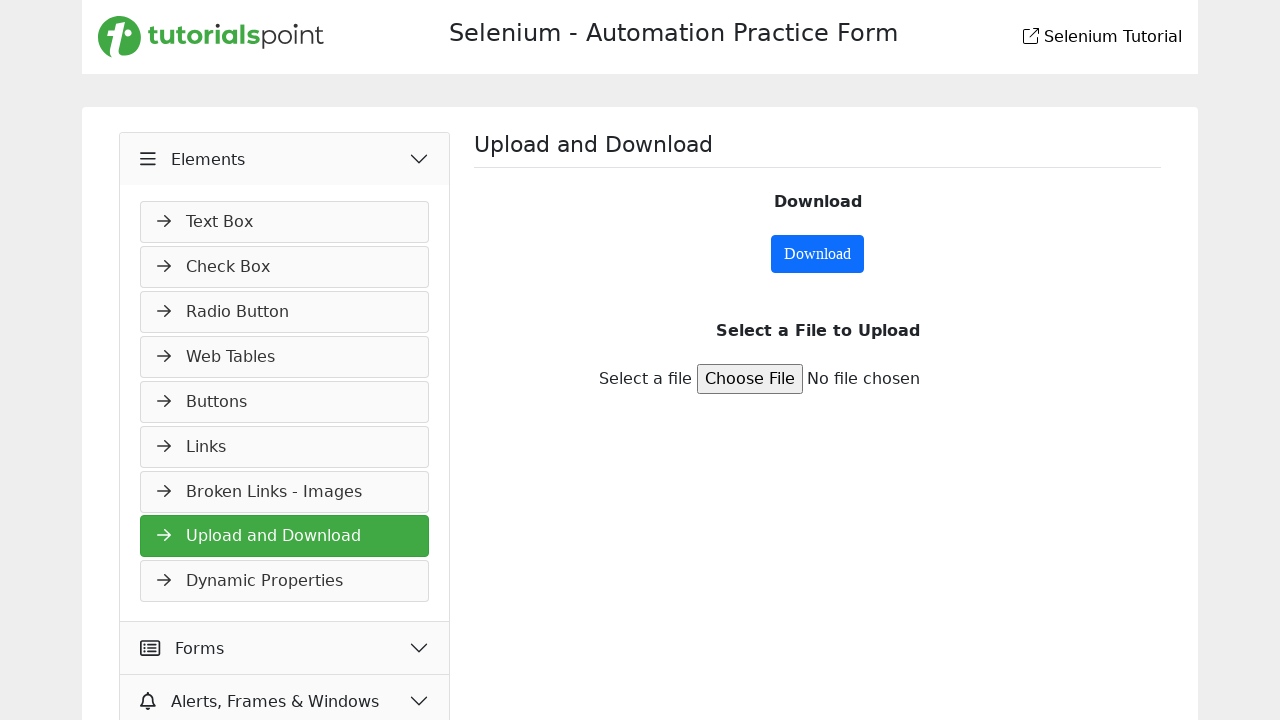

Clicked download button to test file download functionality at (818, 254) on #downloadButton
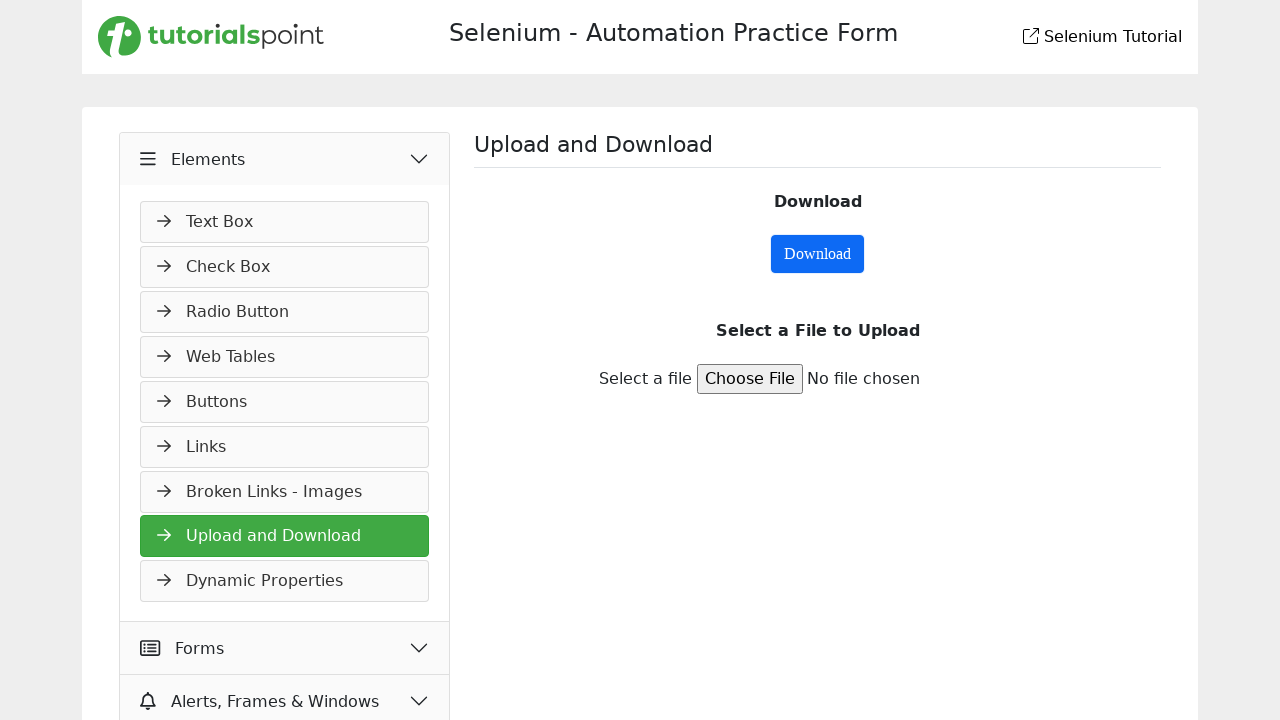

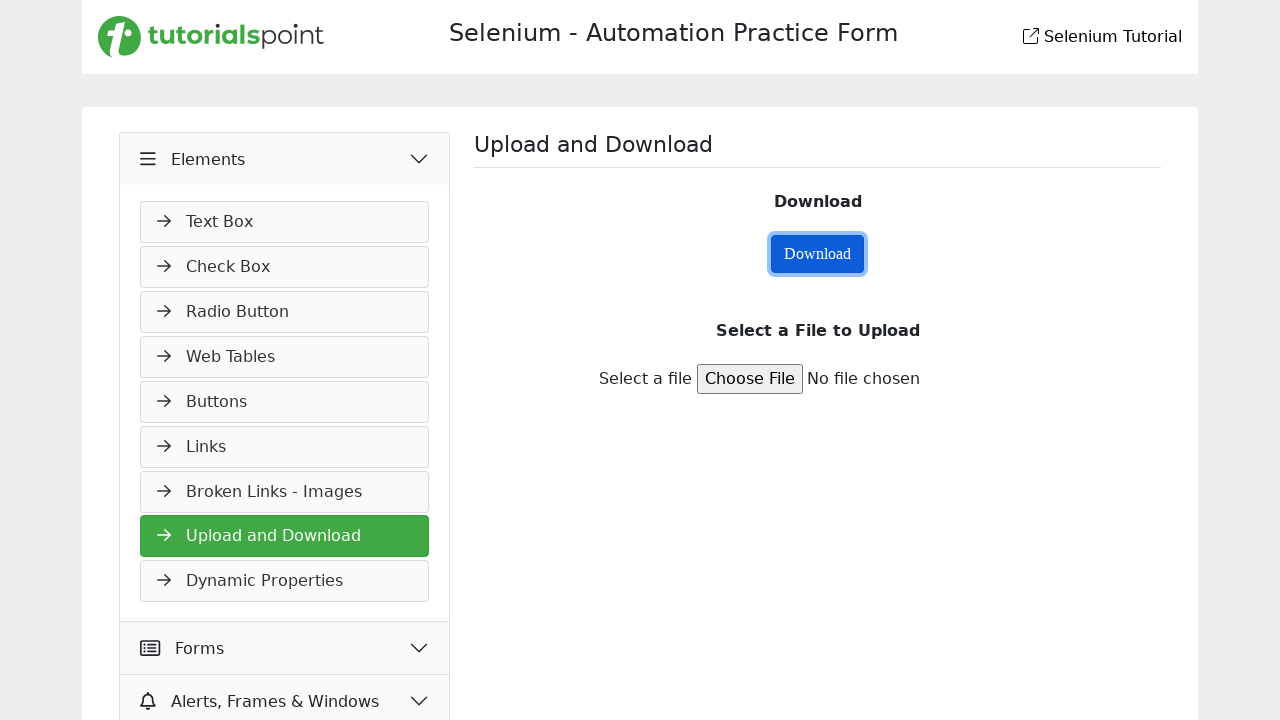